Tests dynamic controls by verifying input is initially disabled, then becomes enabled after clicking Enable button

Starting URL: https://the-internet.herokuapp.com/dynamic_controls

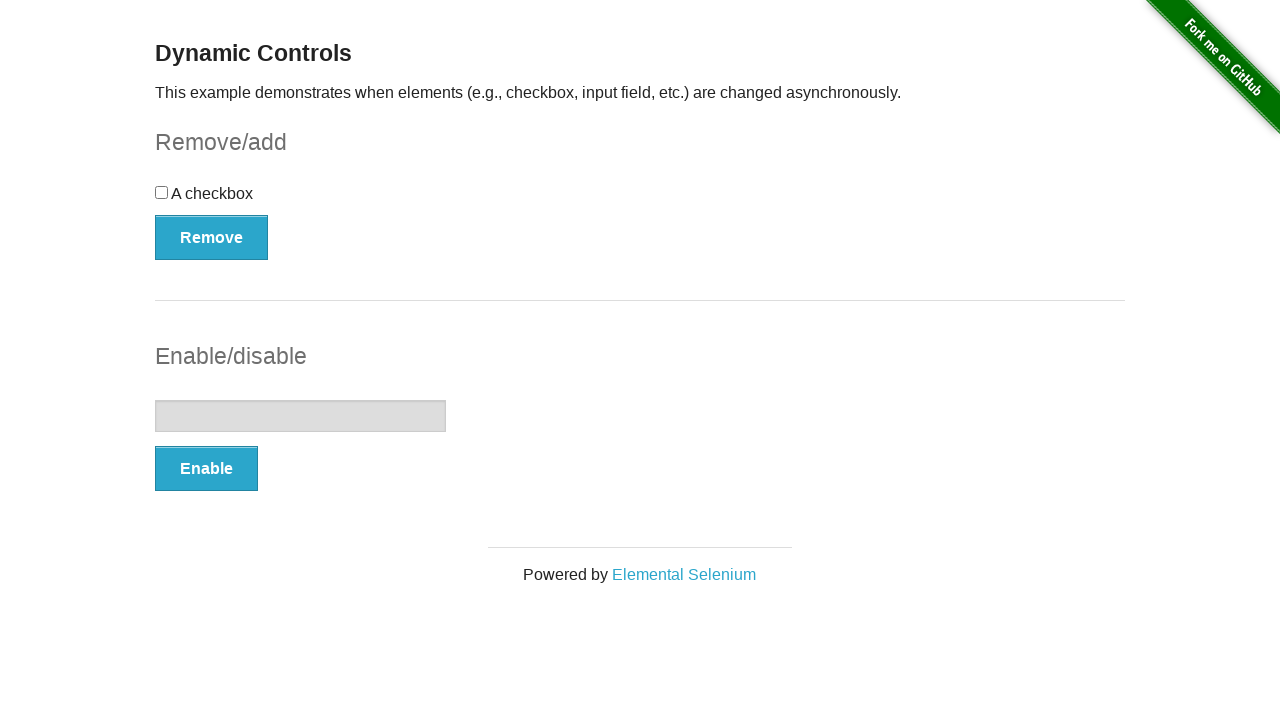

Verified input field is initially disabled
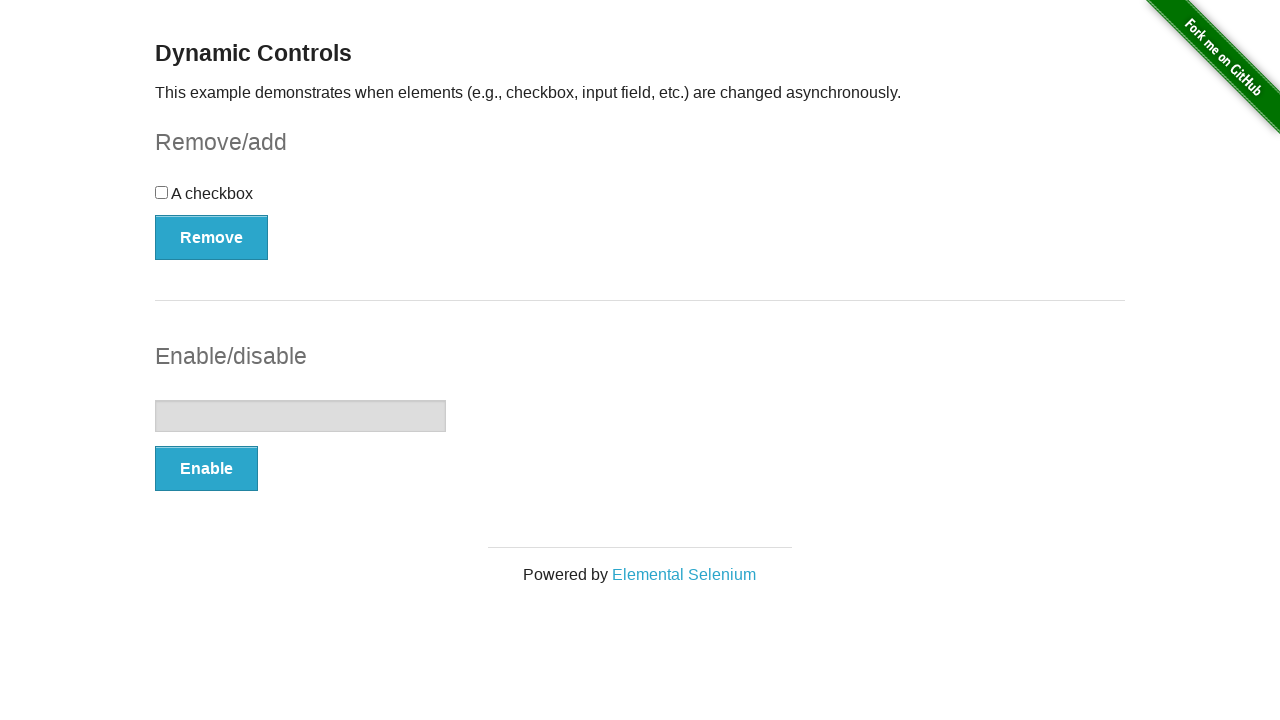

Clicked Enable button at (206, 469) on button:has-text('Enable')
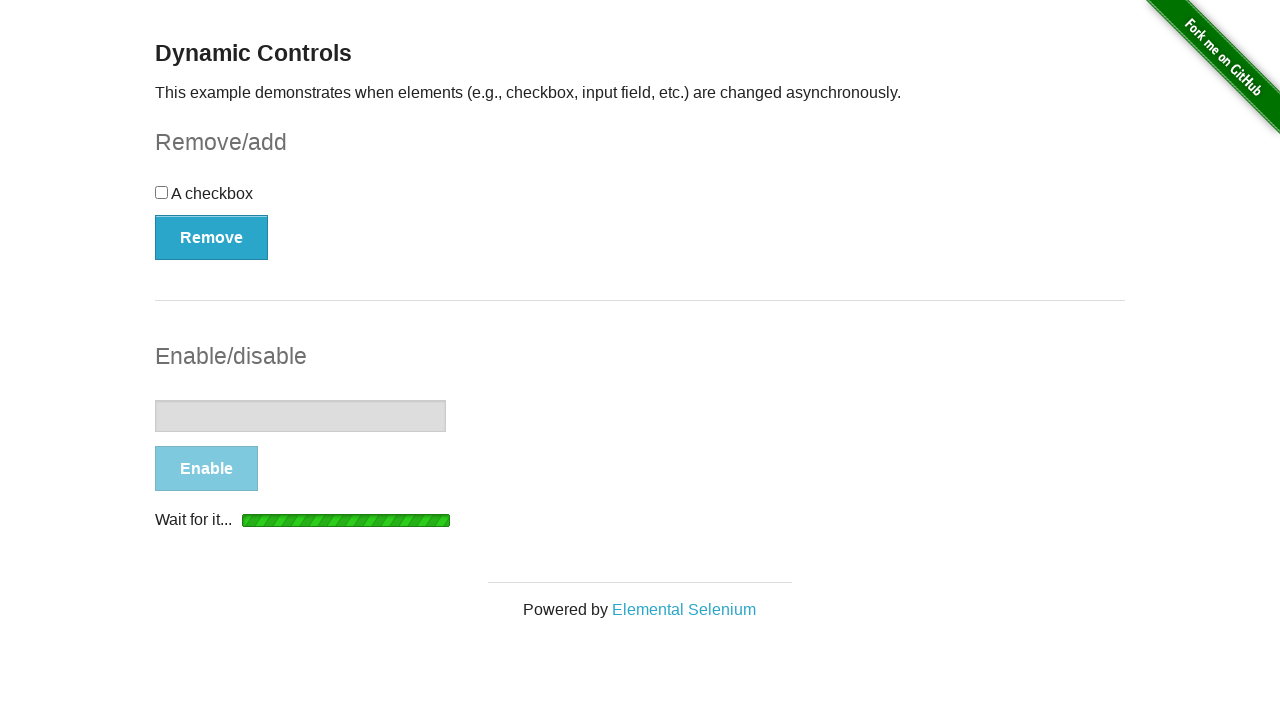

Verified input field is now enabled after clicking Enable button
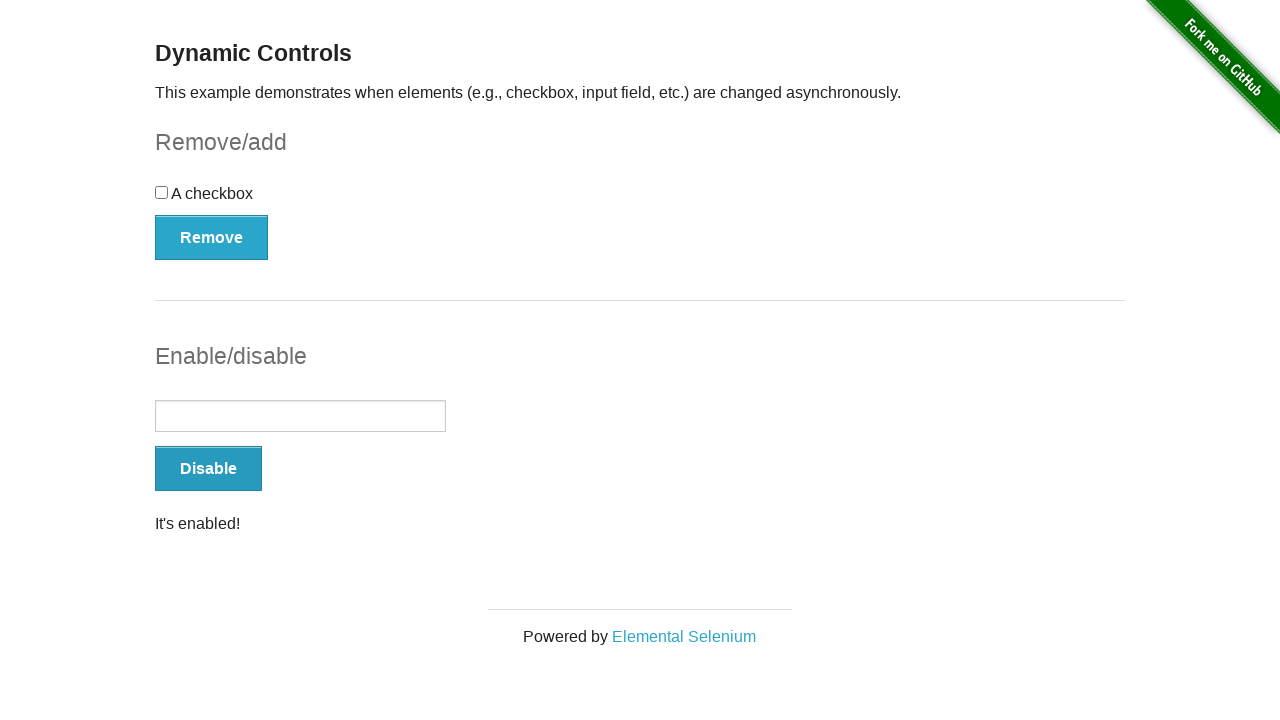

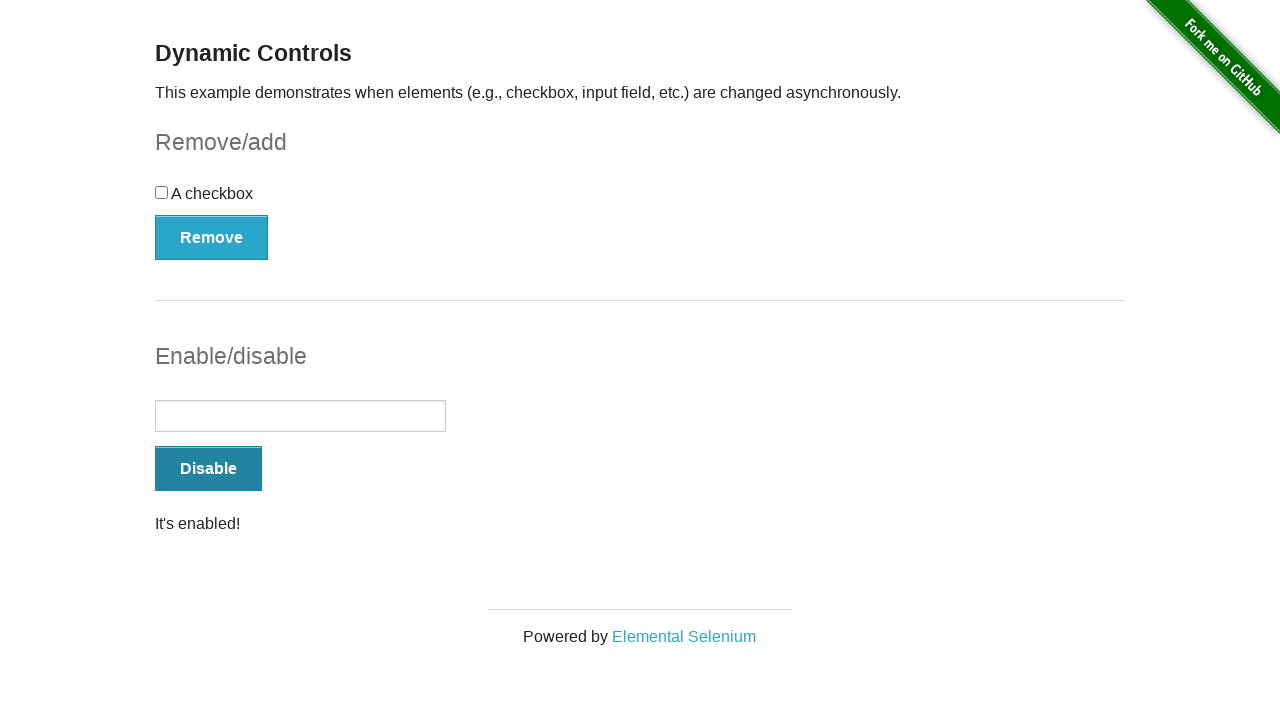